Tests behavior when site field is empty - verifies Generate button is present

Starting URL: http://angel.net/~nic/passwd.current.html

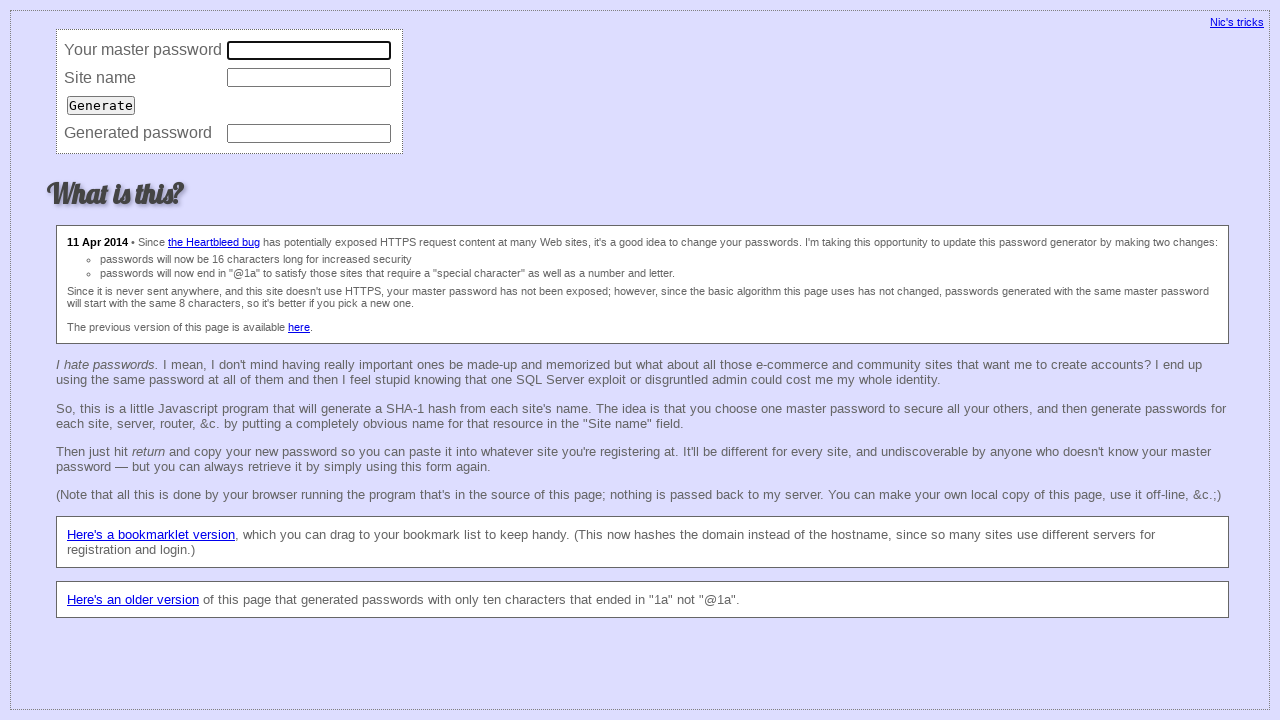

Generate button is present with empty site field
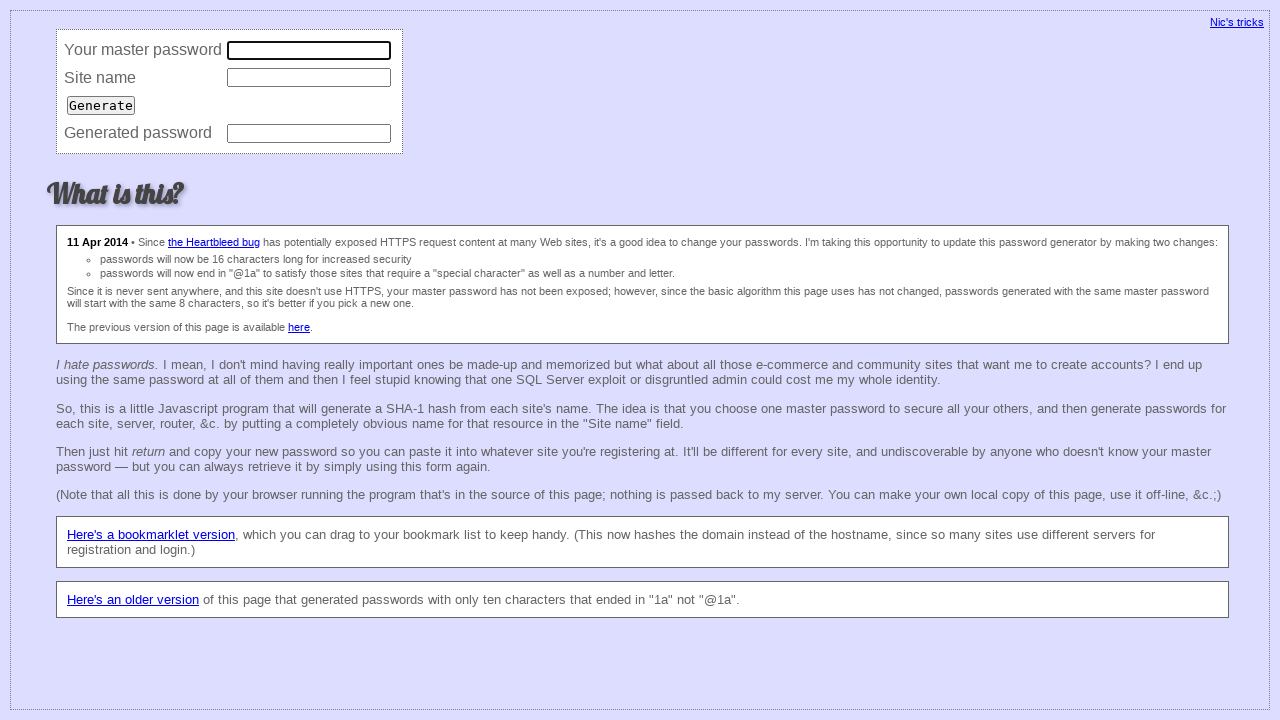

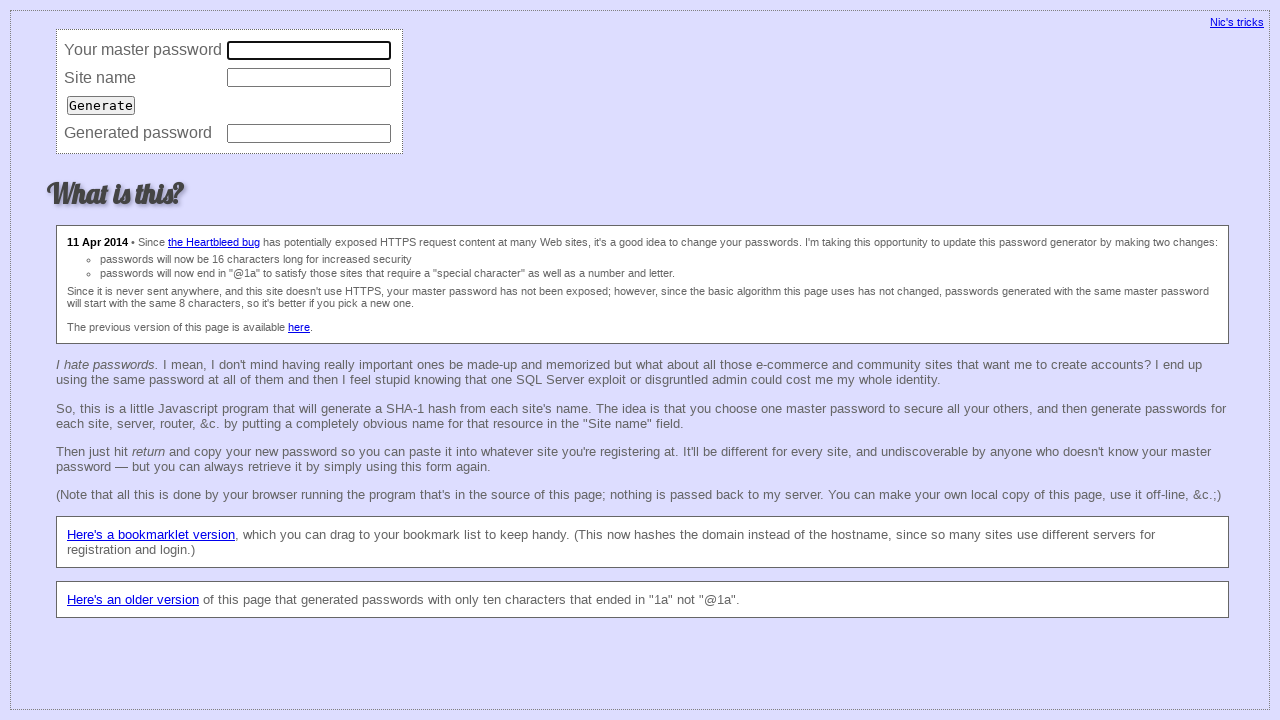